Tests various button properties and interactions on a demo page including clicking buttons, verifying navigation, checking element states, and retrieving CSS properties

Starting URL: https://leafground.com/button.xhtml

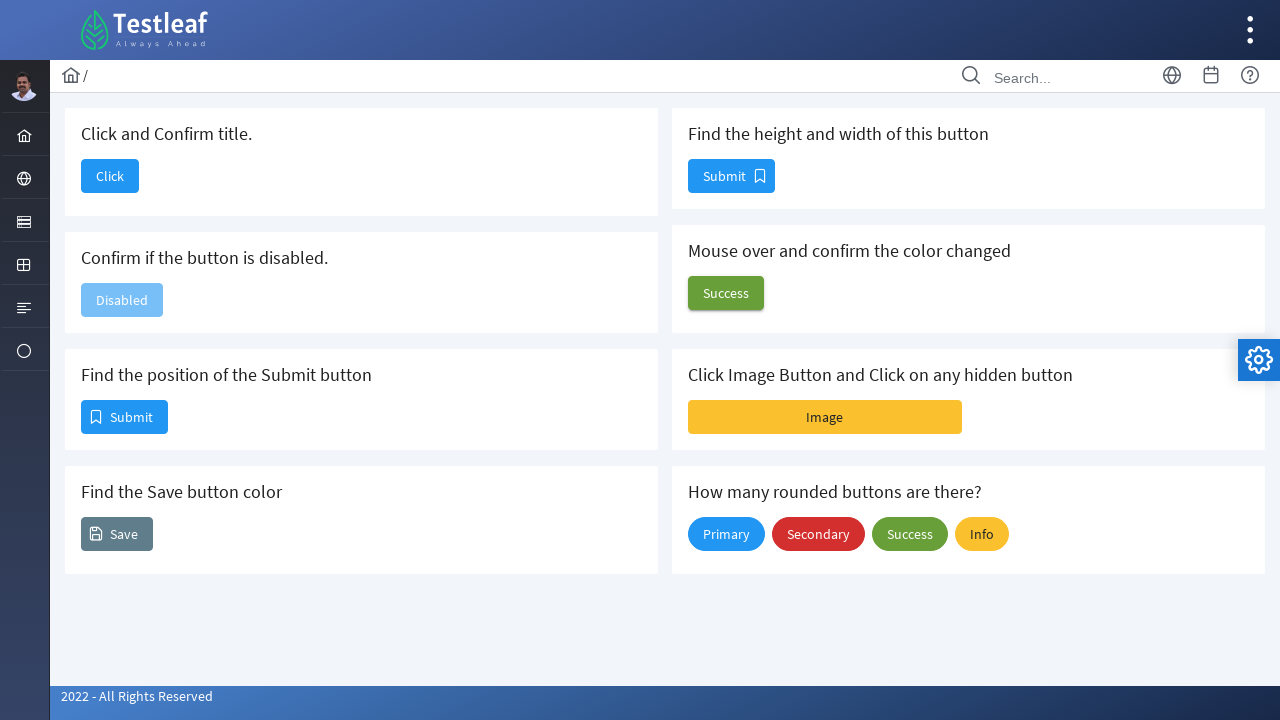

Clicked the 'Click' button at (110, 176) on xpath=//span[text()='Click']
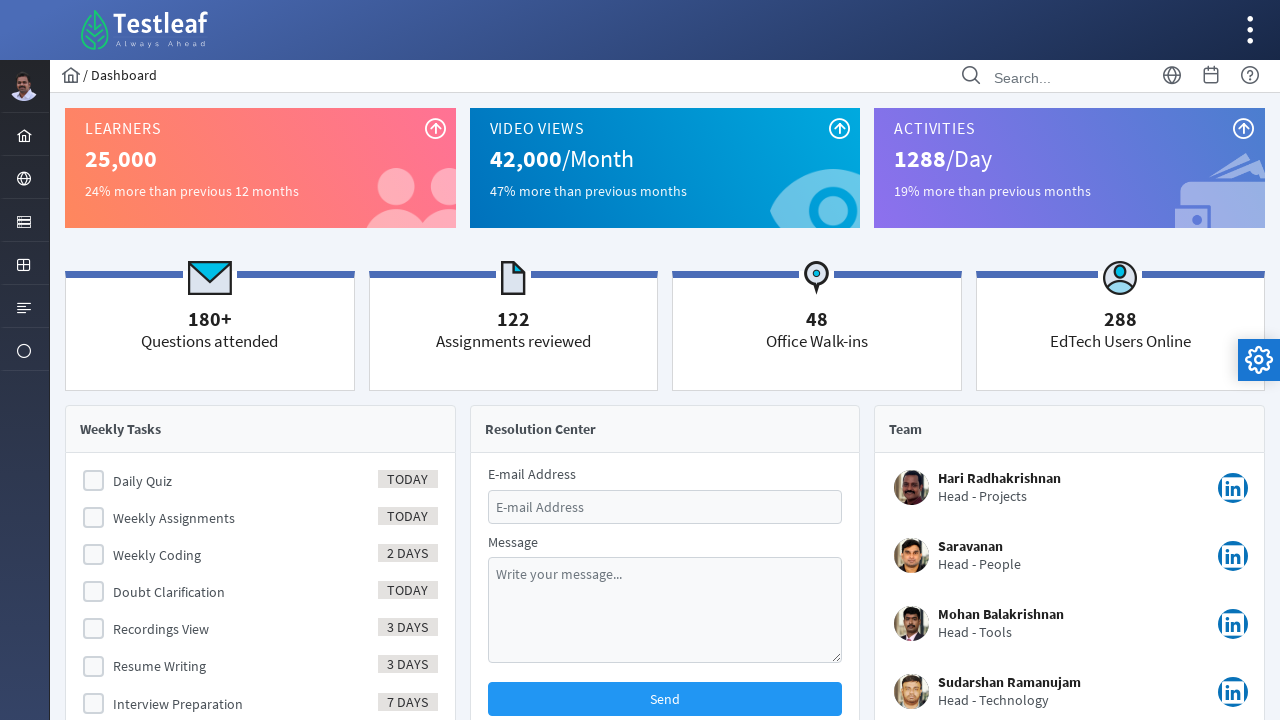

Dashboard page loaded after button click
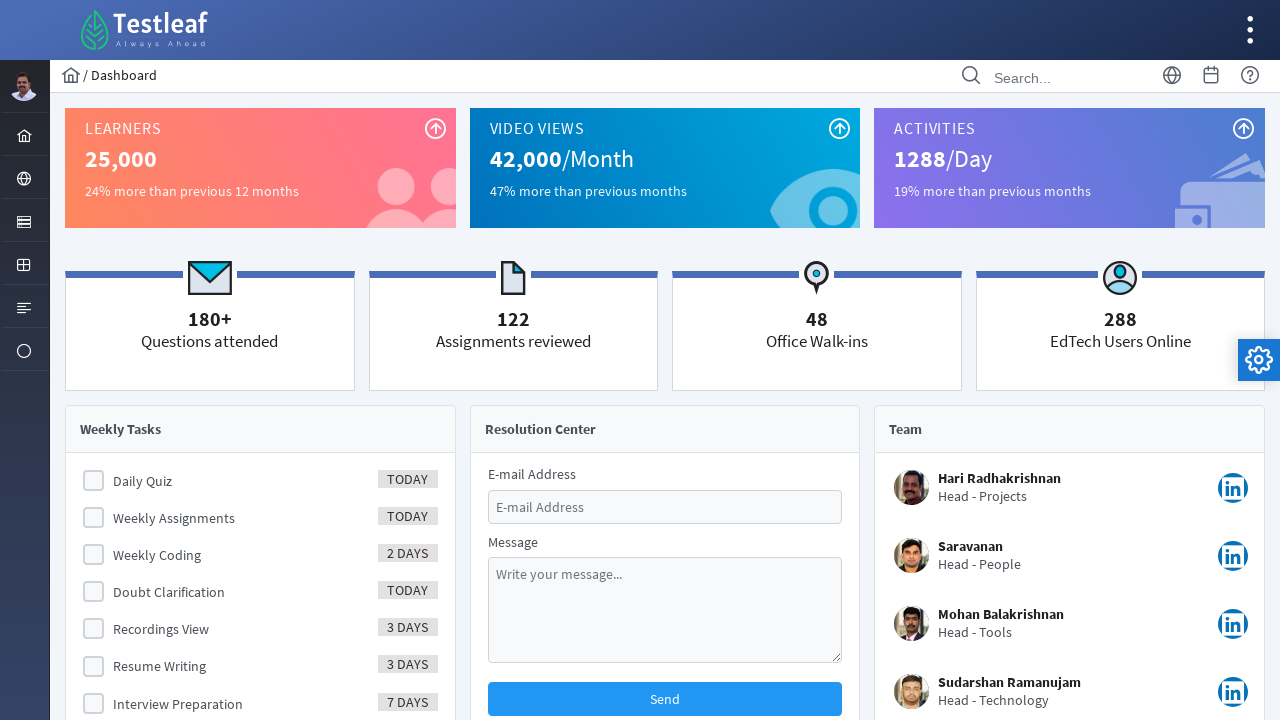

Retrieved page title: Dashboard
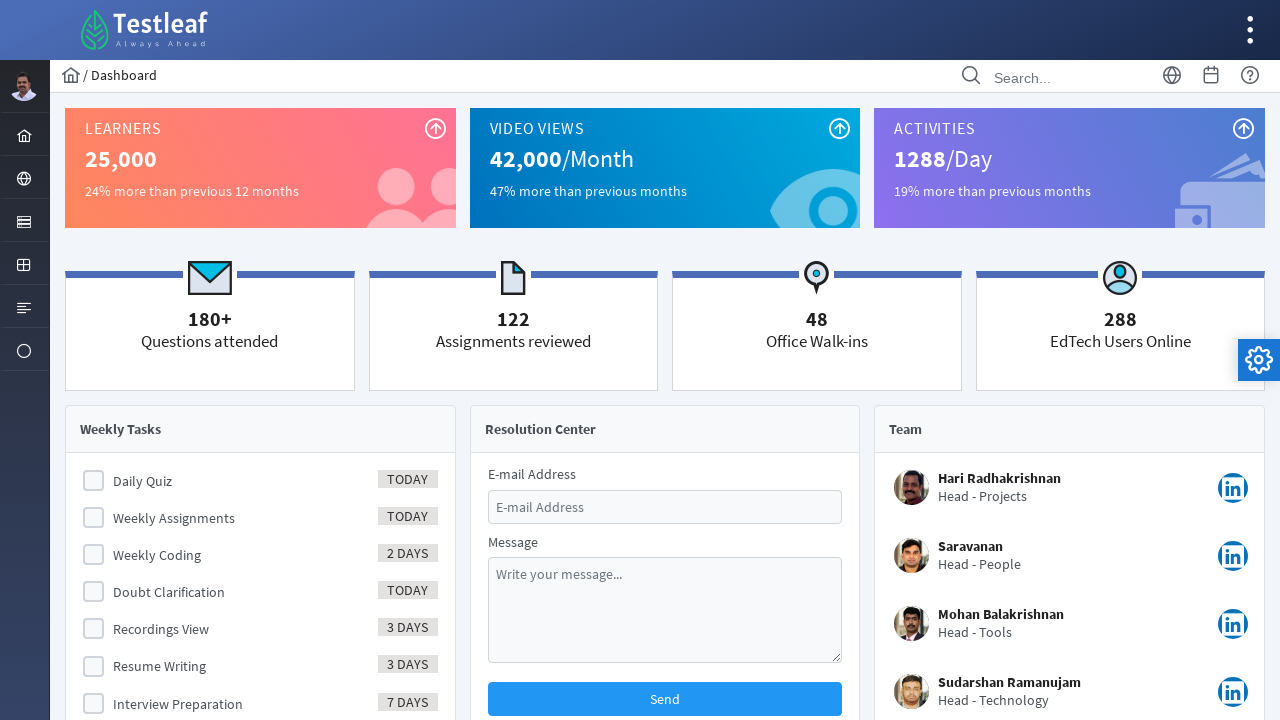

Navigated back to buttons page
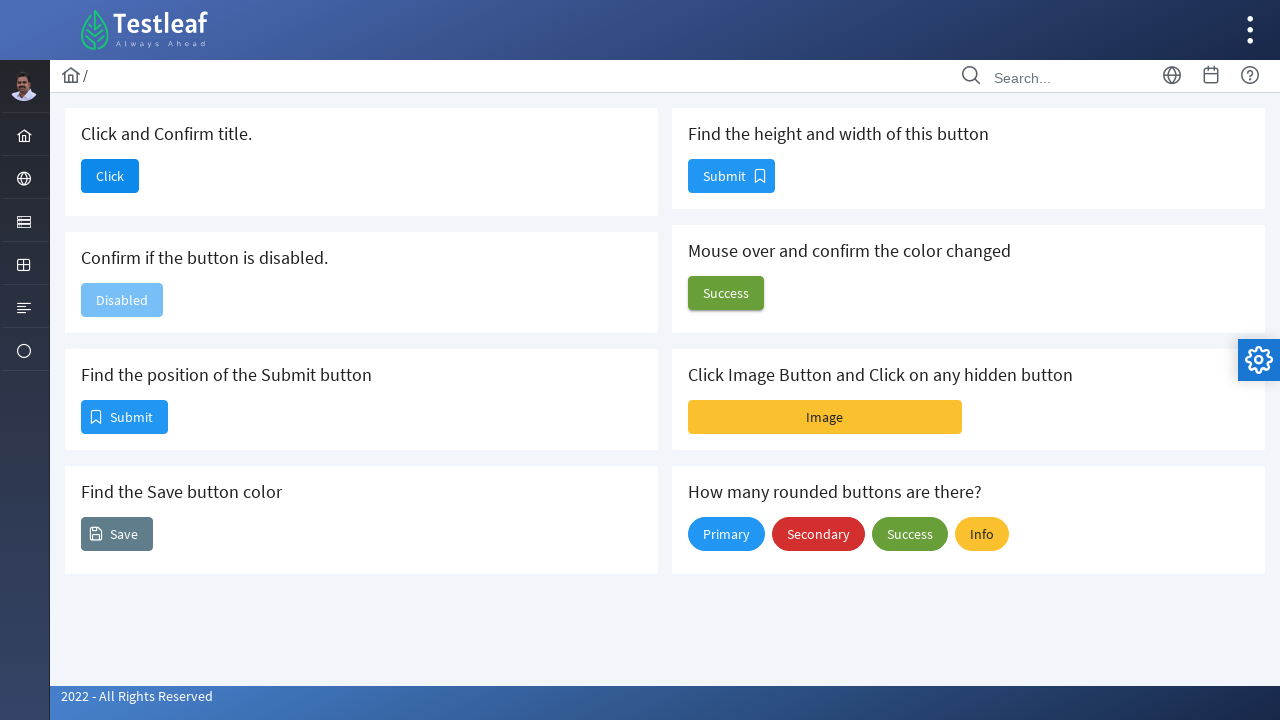

Located the 'Disabled' button element
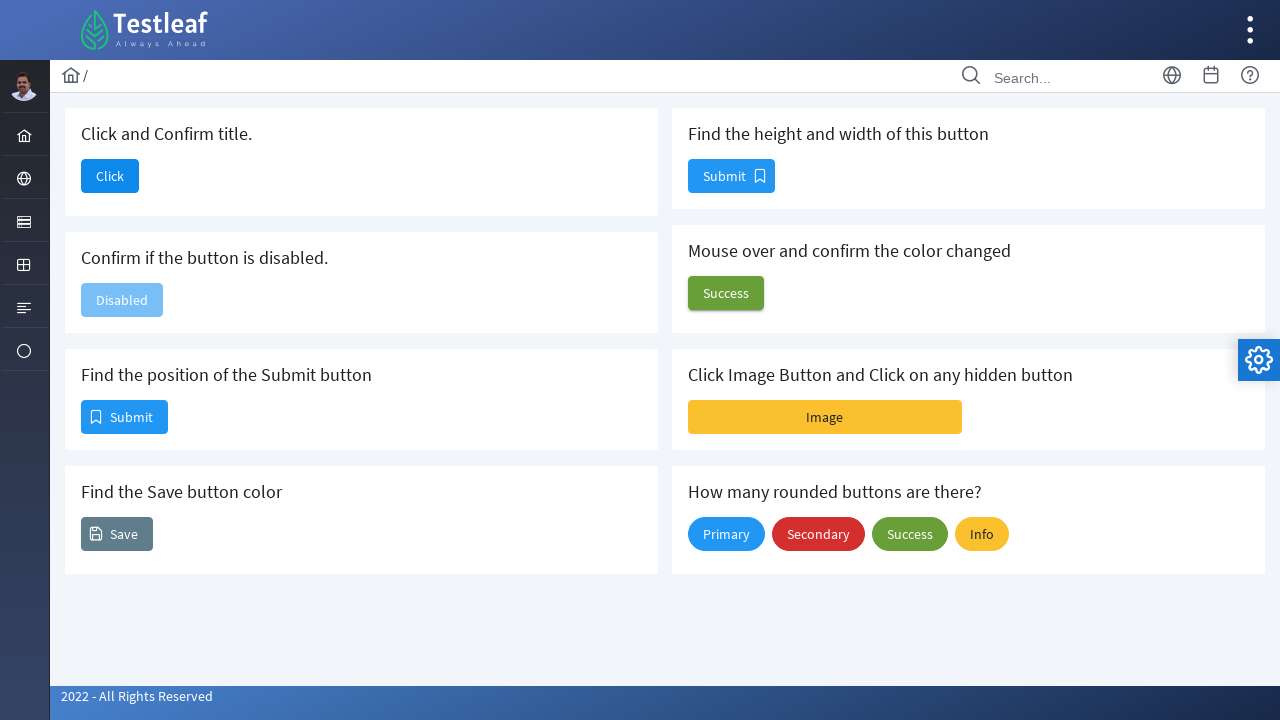

Checked if 'Disabled' button is disabled: True
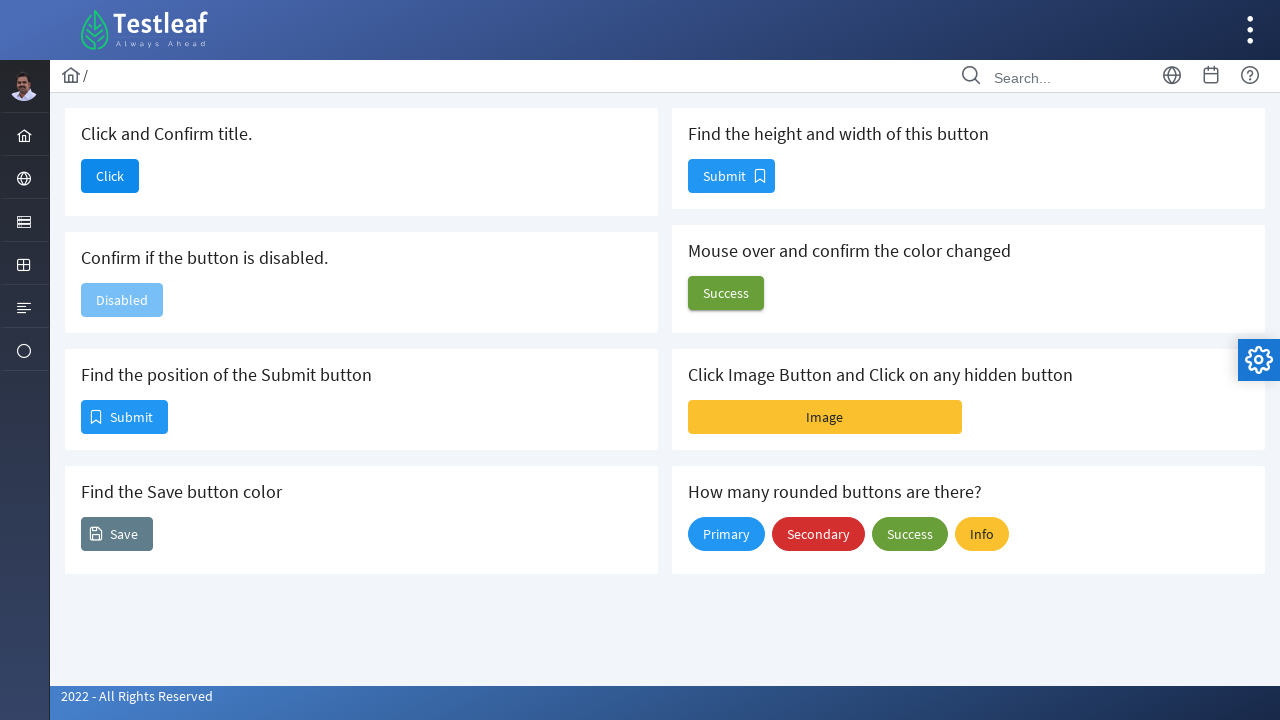

Located the first 'Submit' button element
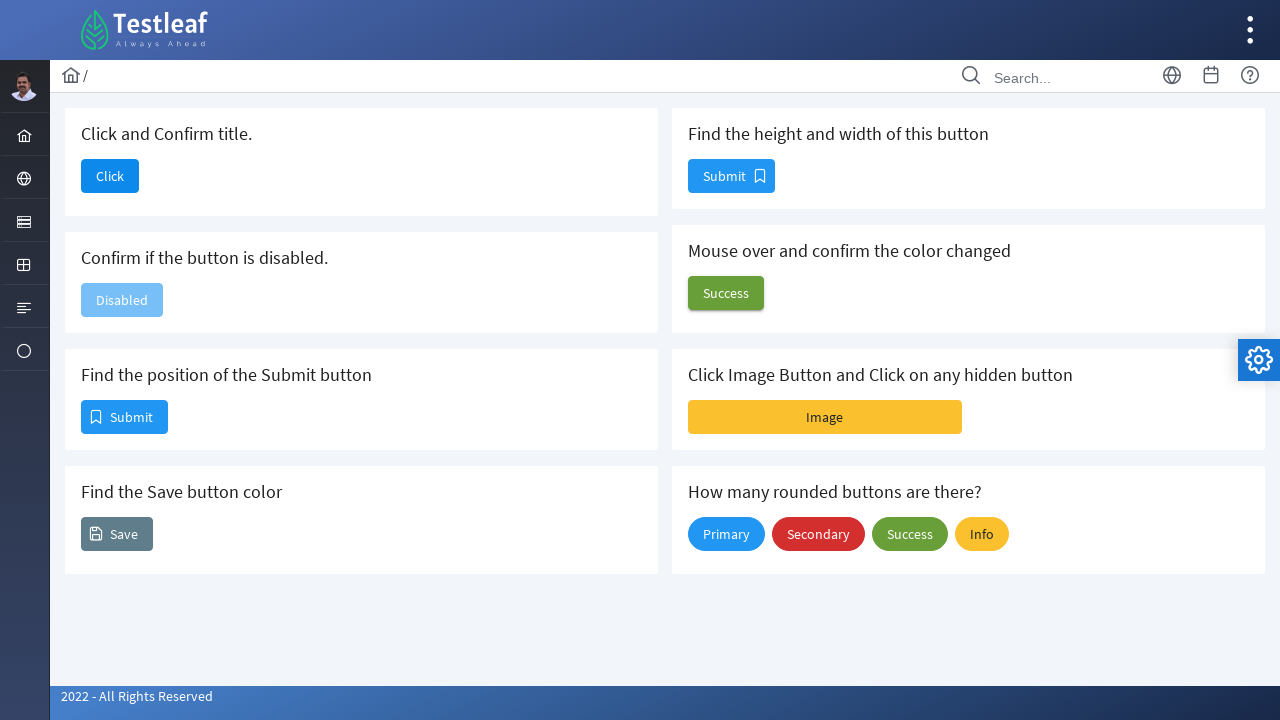

Retrieved position of first Submit button: x=82, y=401
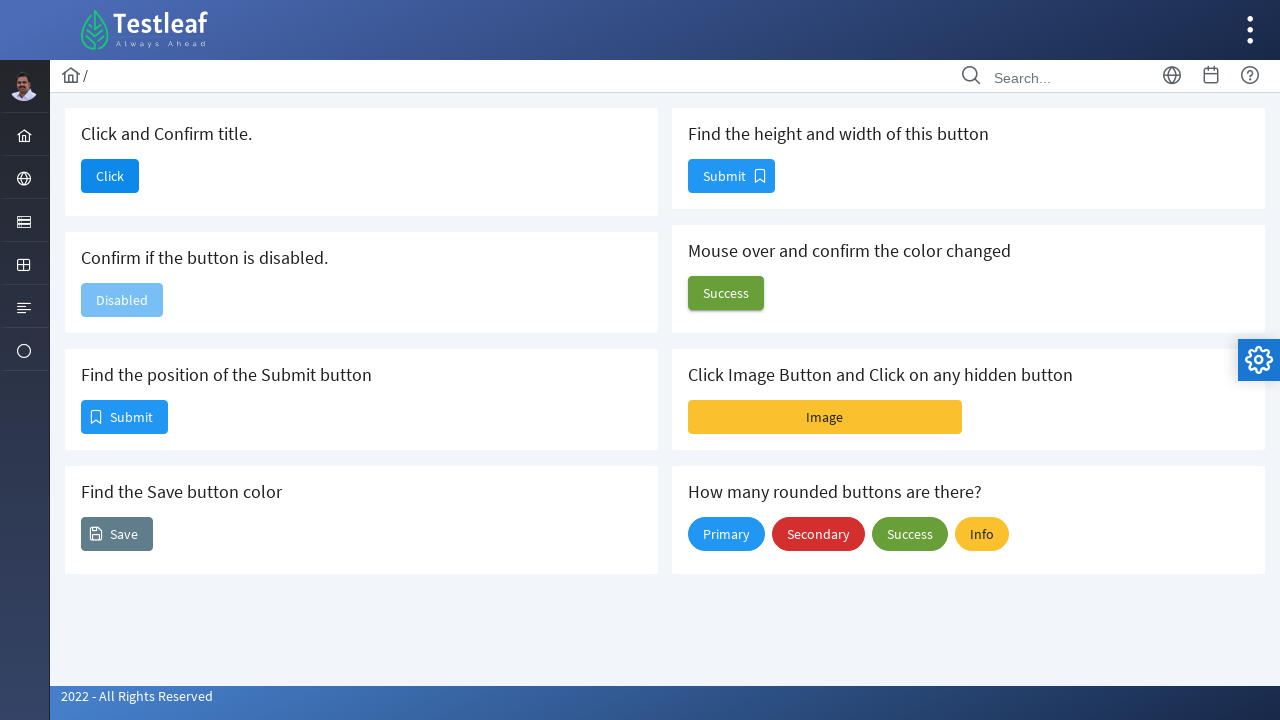

Located the 'Save' button element
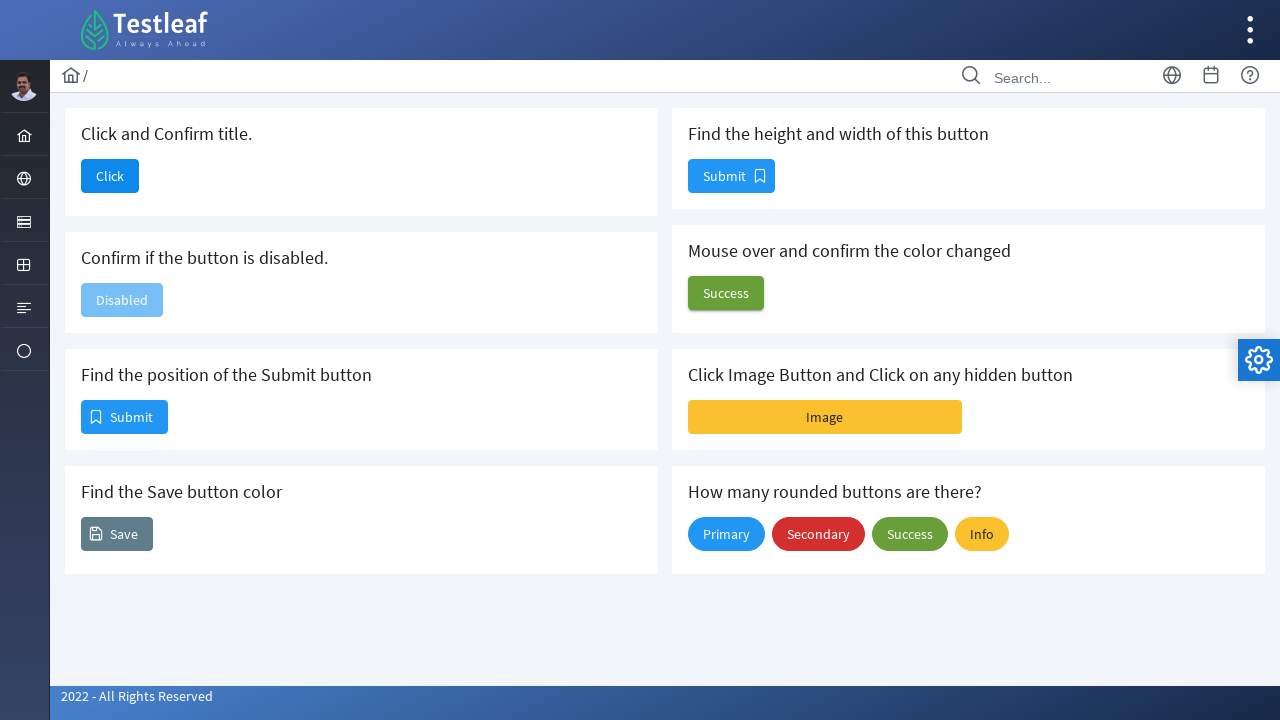

Retrieved background color of Save button: rgba(0, 0, 0, 0)
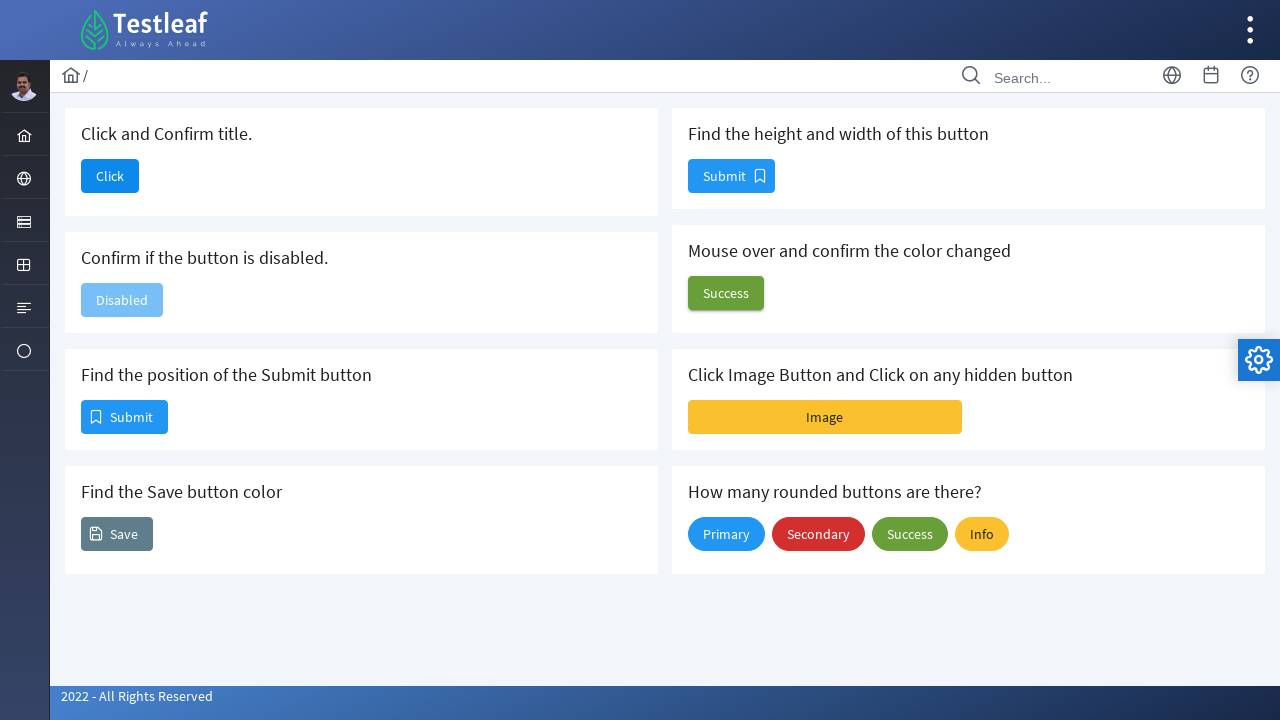

Located the second 'Submit' button element
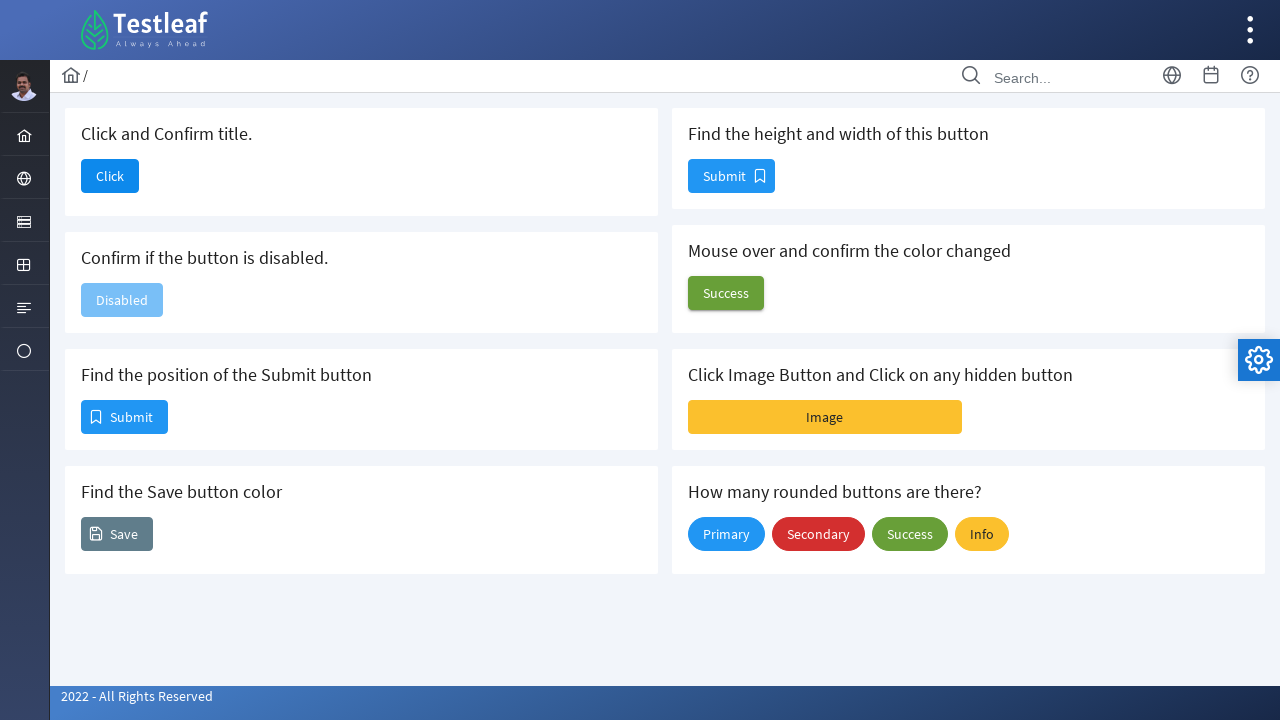

Retrieved size of second Submit button: width=85, height=32
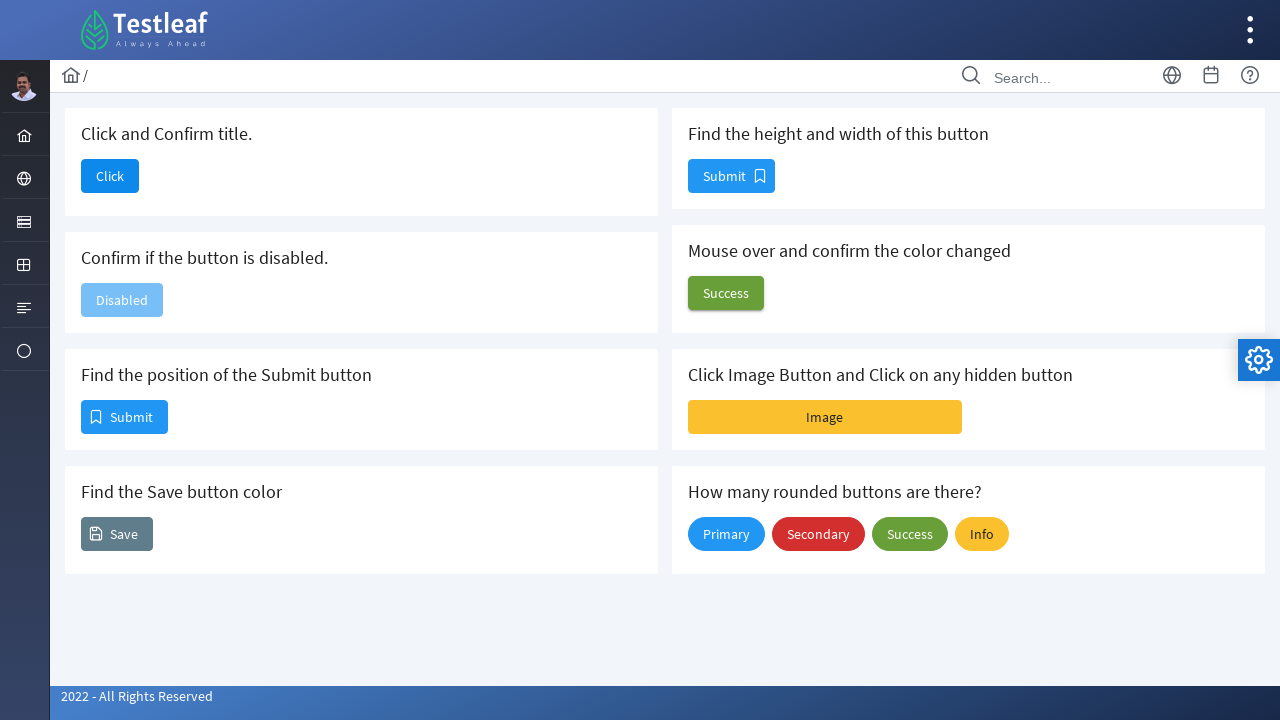

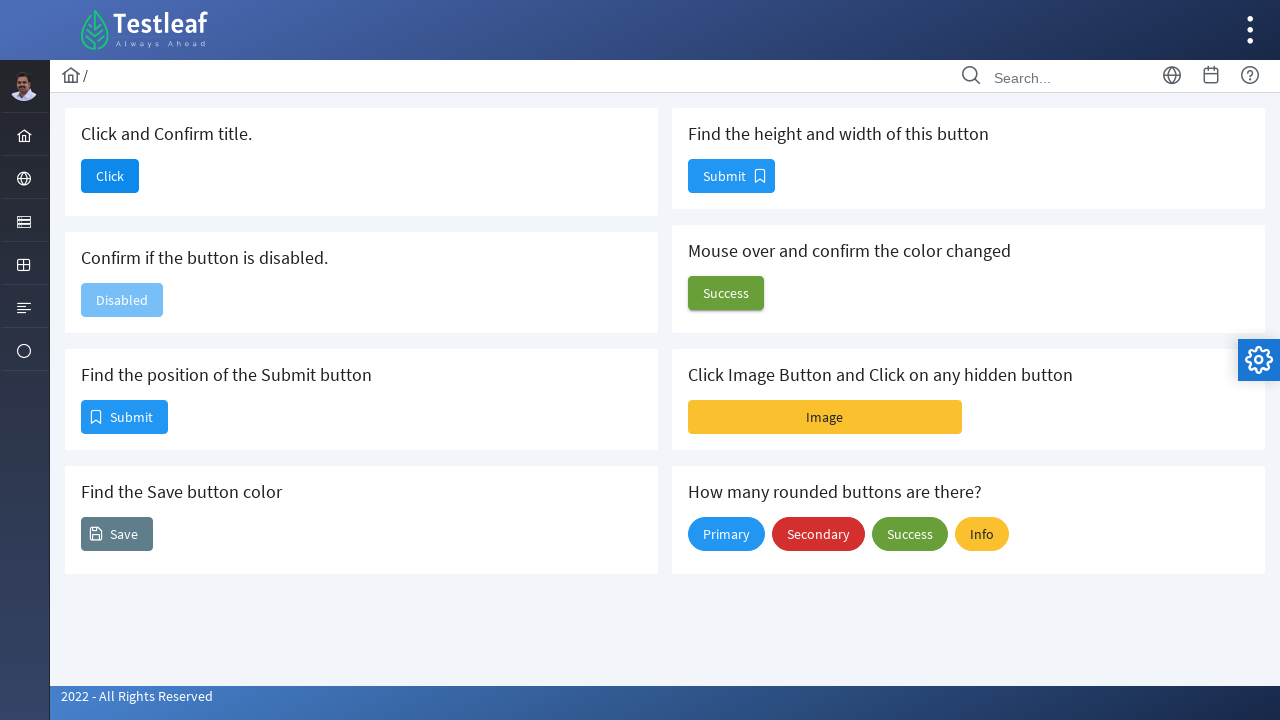